Tests window handling functionality by opening help and privacy links in new windows, switching between windows, and verifying navigation

Starting URL: https://accounts.google.com/signup/v2/webcreateaccount?biz=false&cc=GB&continue=https%3A%2F%2Fmail.google.com%2Fmail%2Fu%2F0%2F&dsh=S-1811260231%3A1685574748037270&emr=1&flowEntry=SignUp&flowName=GlifWebSignIn&followup=https%3A%2F%2Fmail.google.com%2Fmail%2Fu%2F0%2F&ifkv=Af_xneFhs30PqjQW9Ww9Myt-IRwW66rdSUNhdUqulrnpJf1xwpXC5lA5Zjmi-fSupFrj5sCqMMWRgQ&osid=1&service=mail

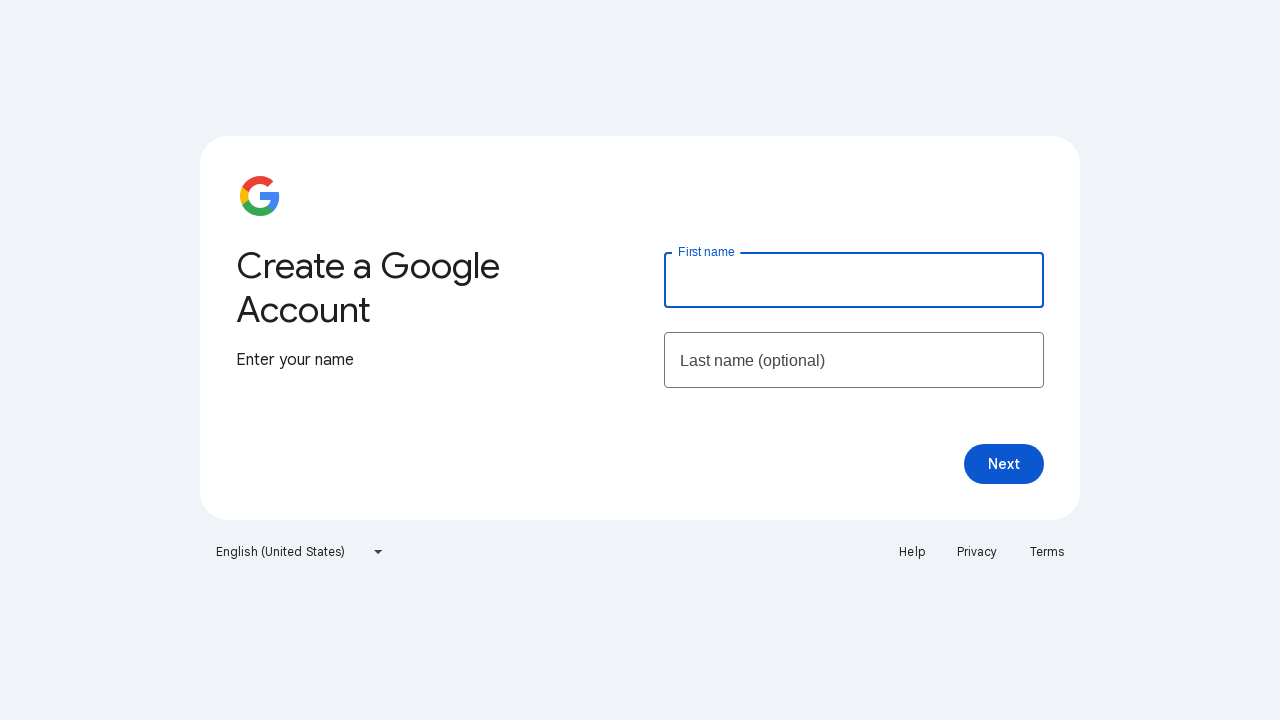

Clicked Help link to open new window at (912, 552) on text=Help
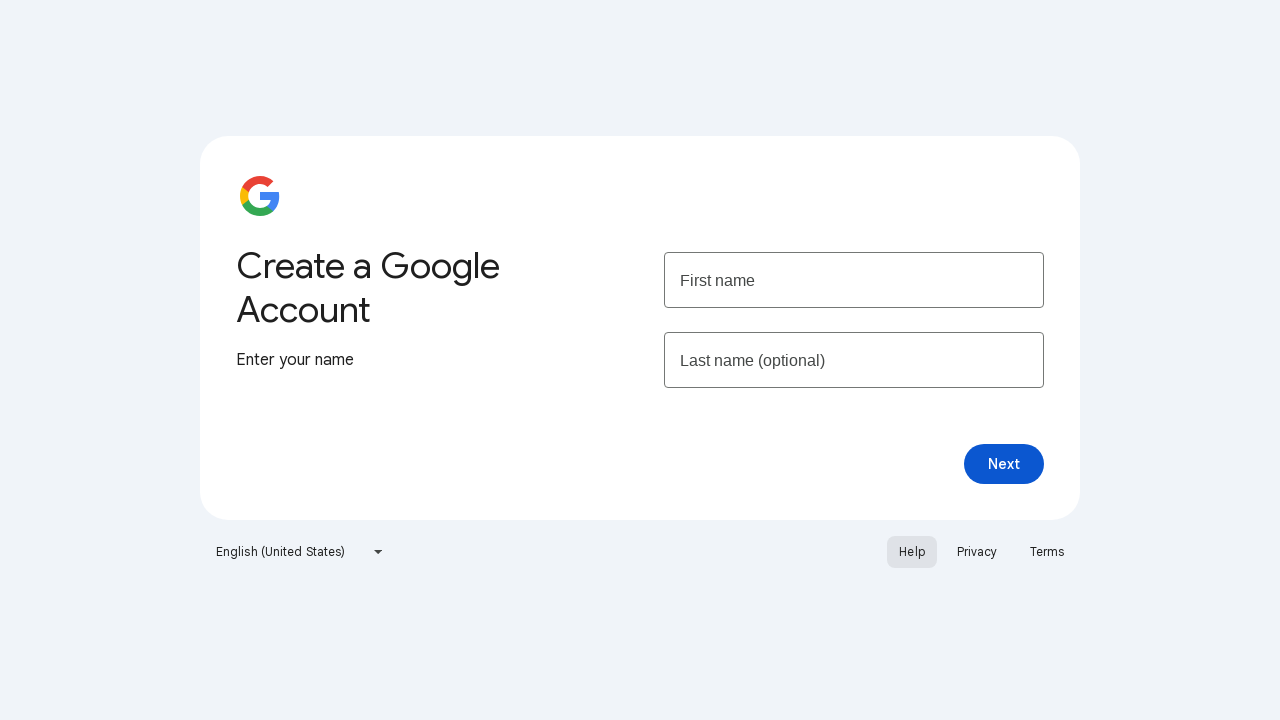

Help page window opened
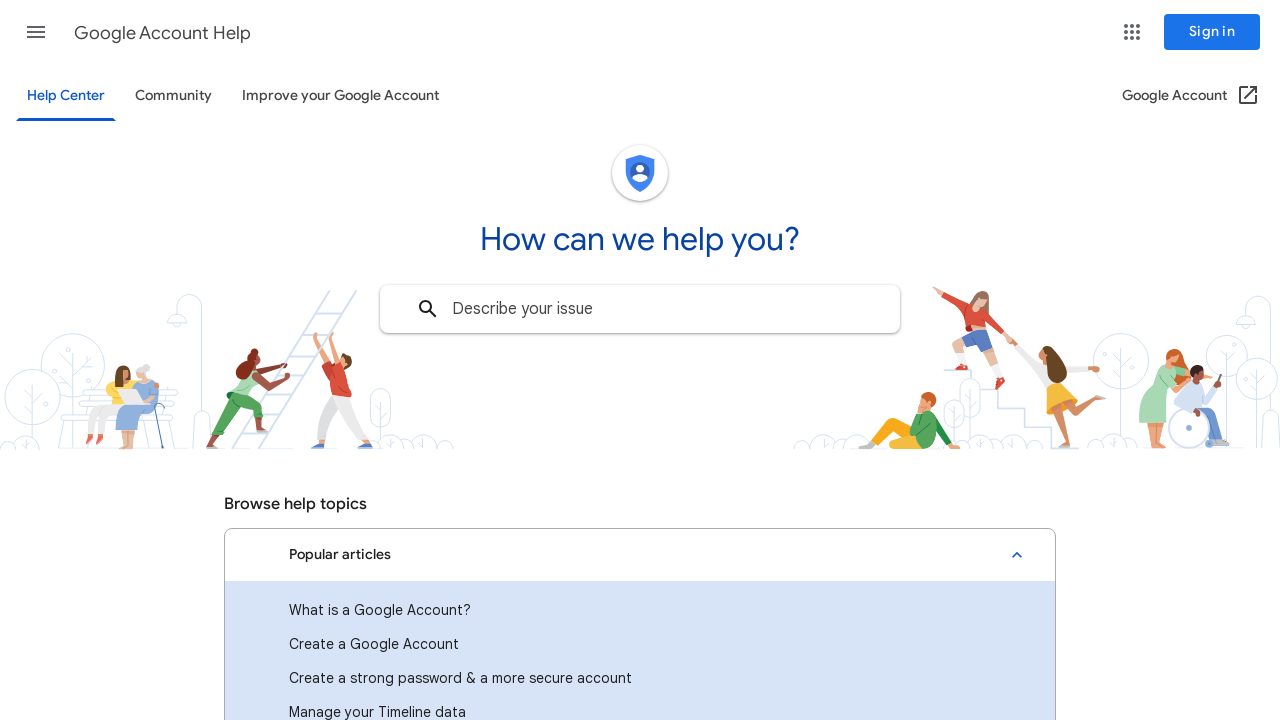

Clicked Privacy link to open new window at (977, 552) on text=Privacy
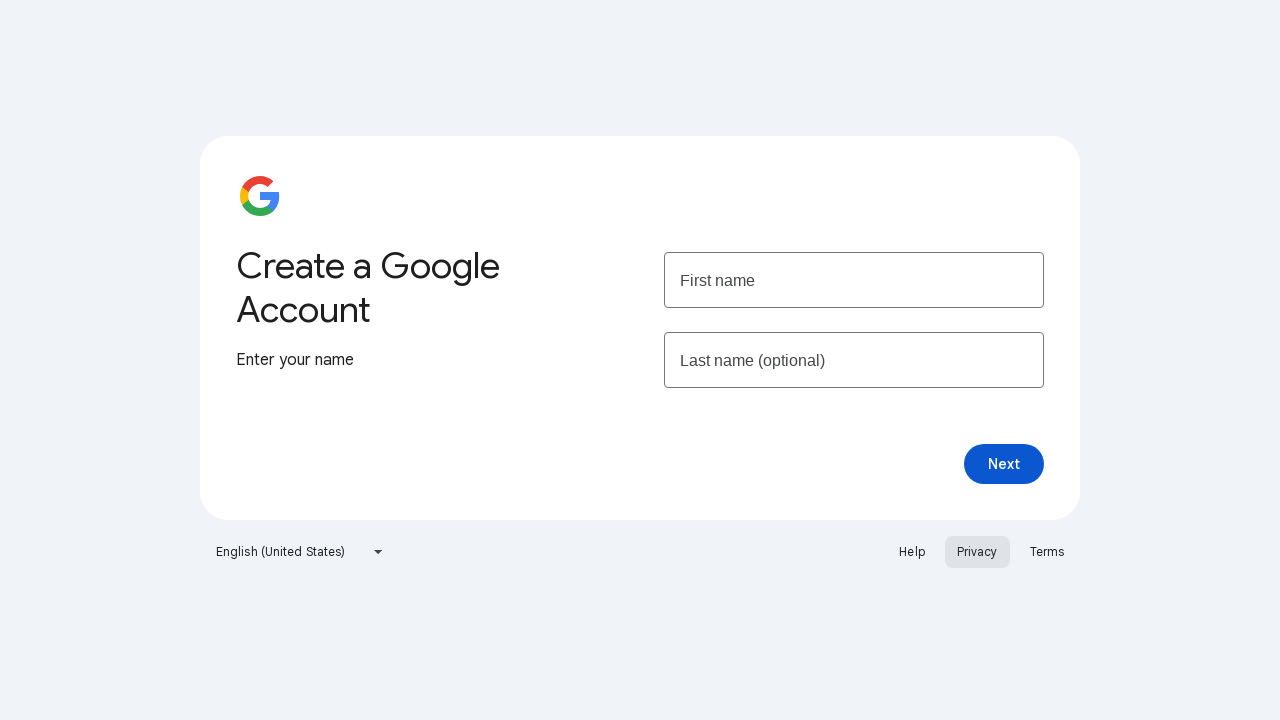

Privacy page window opened
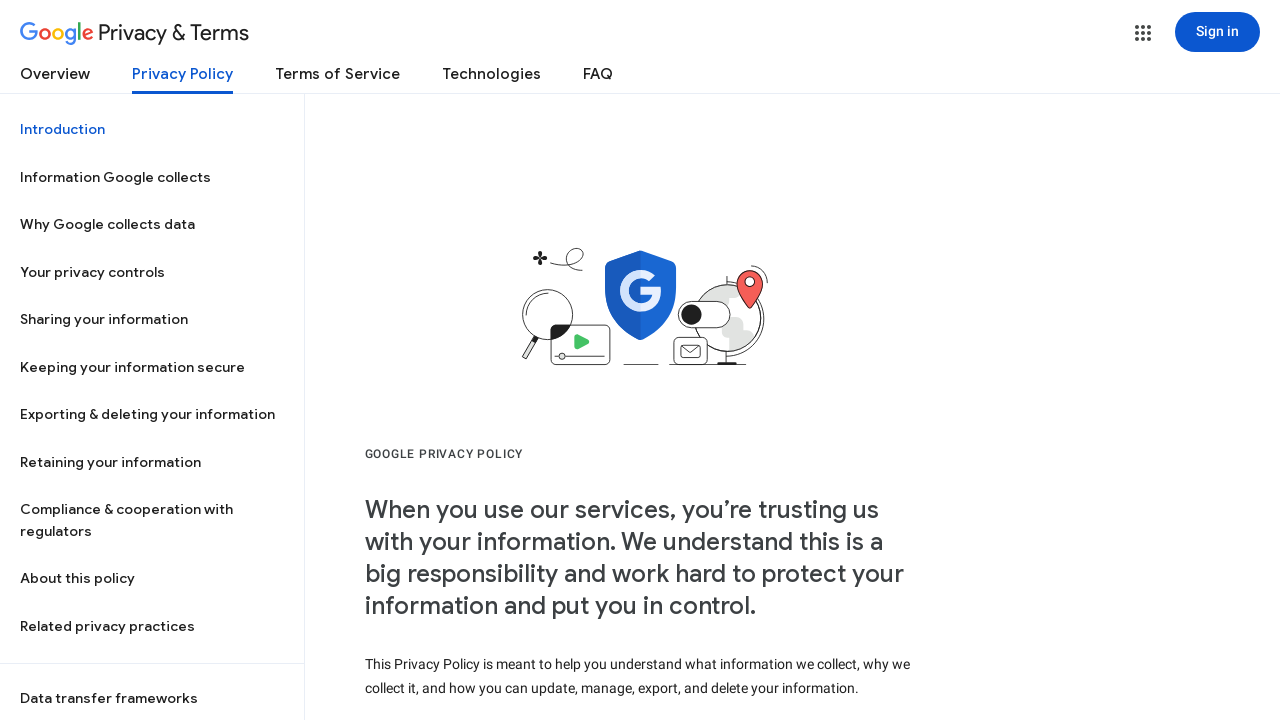

Help page finished loading
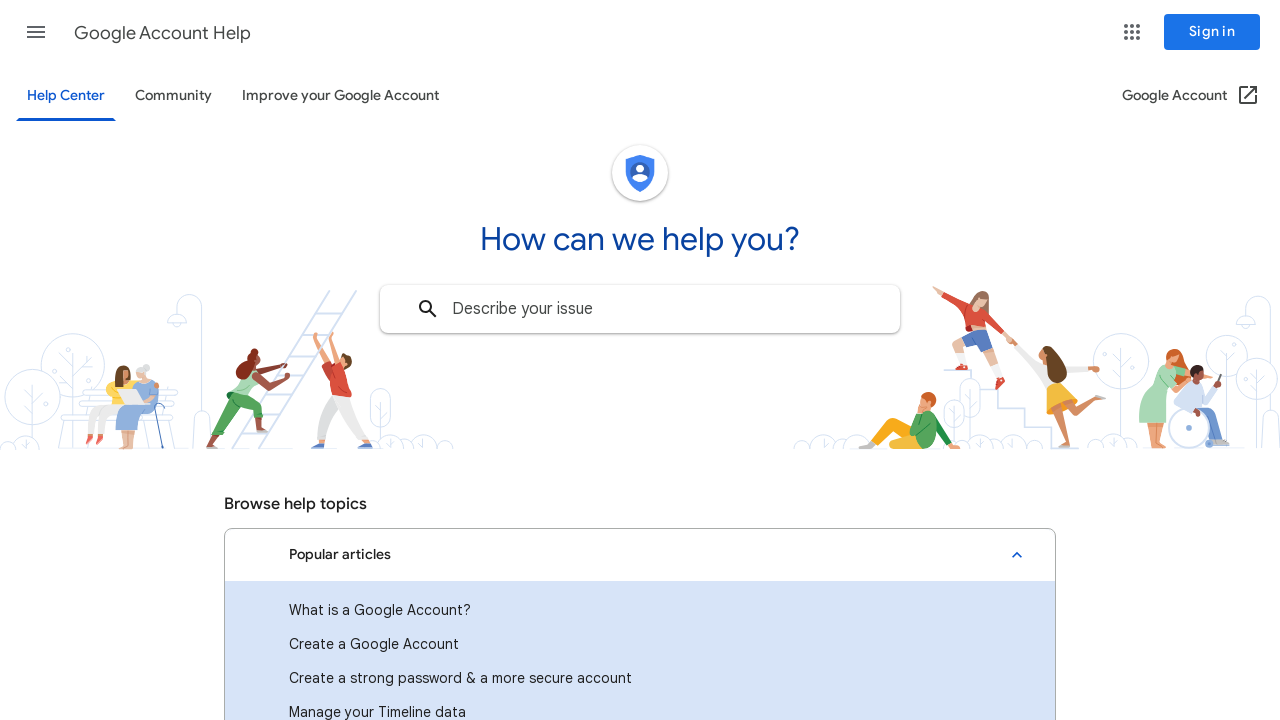

Verified Help page title contains 'Google Account Help'
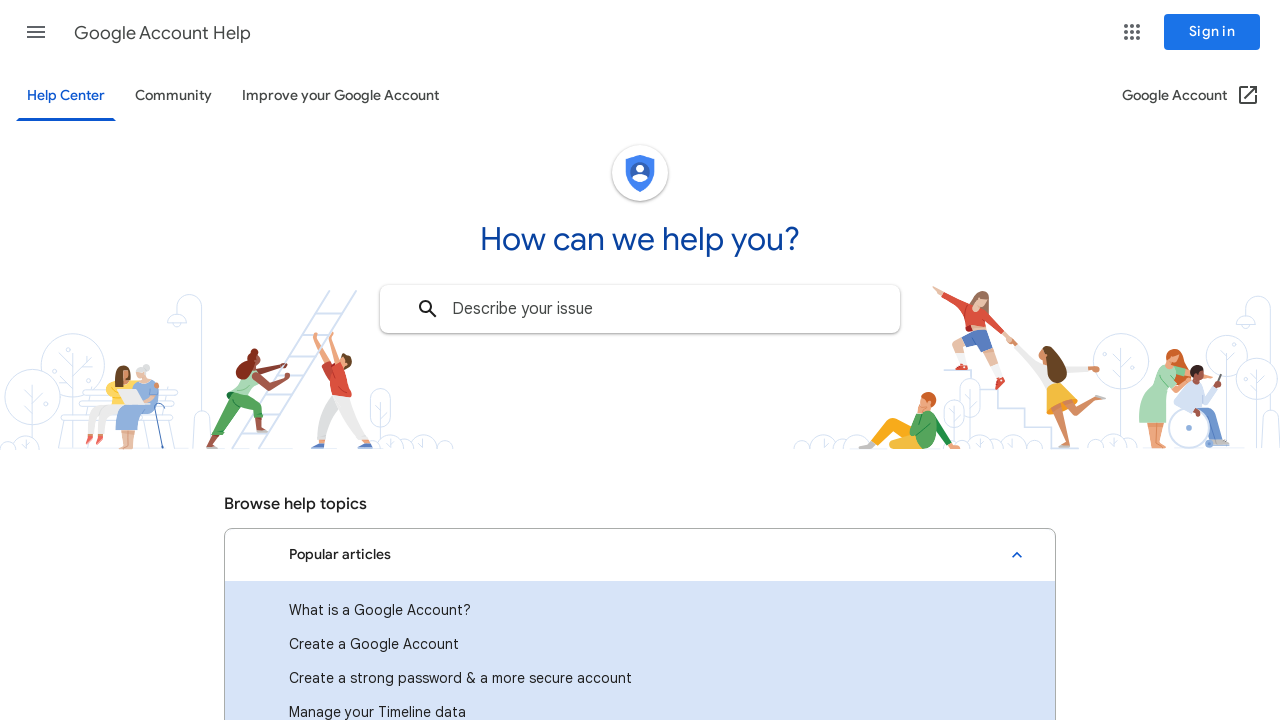

Switched back to main signup page
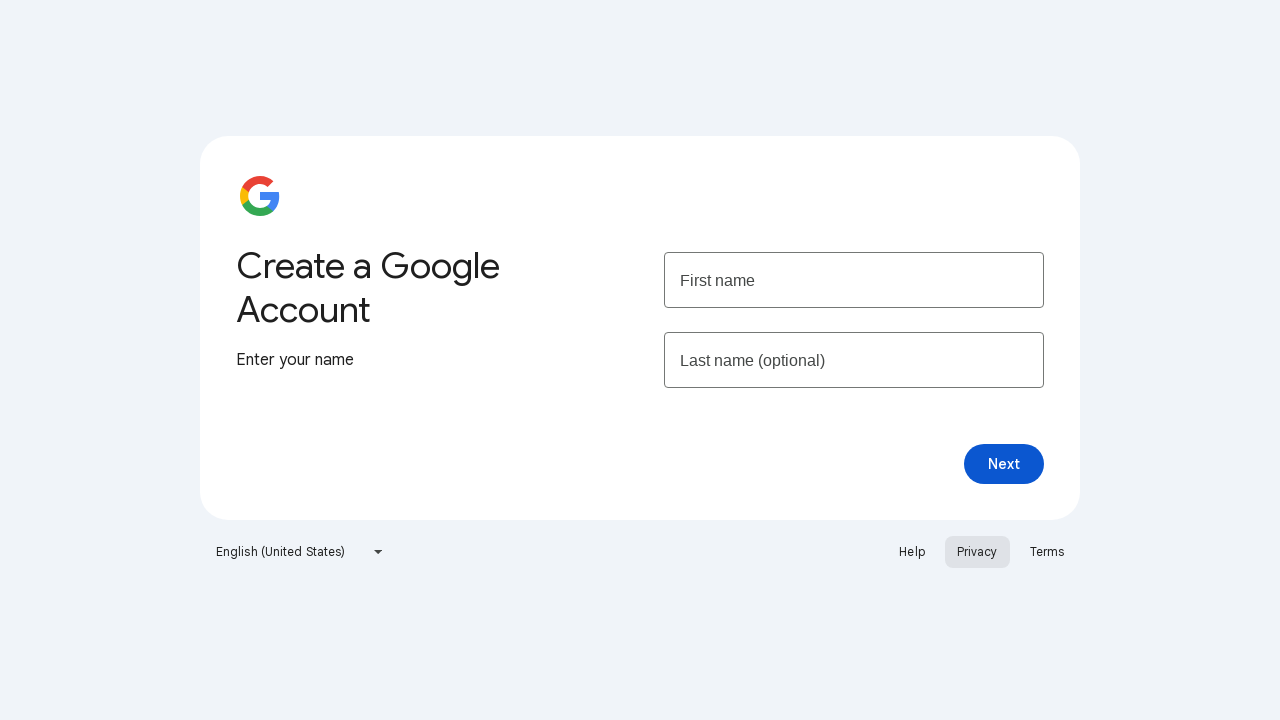

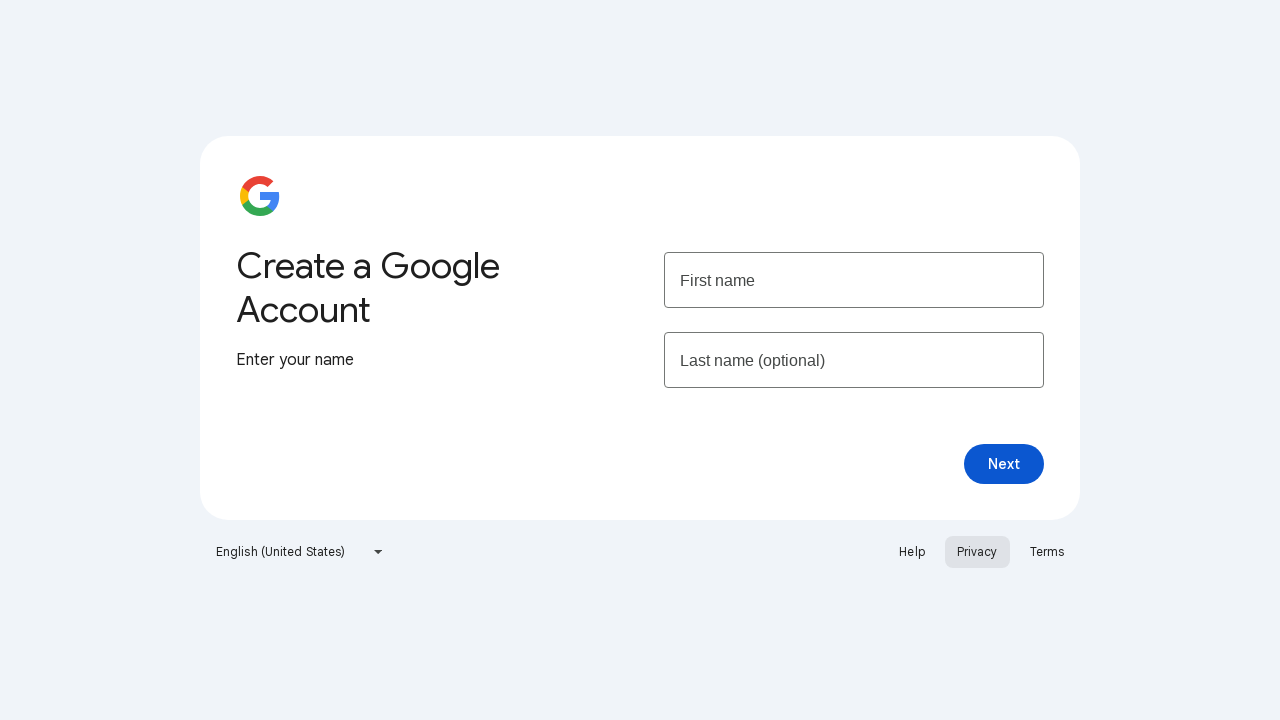